Tests infinite scroll page by repeatedly scrolling to try to reach the footer

Starting URL: https://the-internet.herokuapp.com

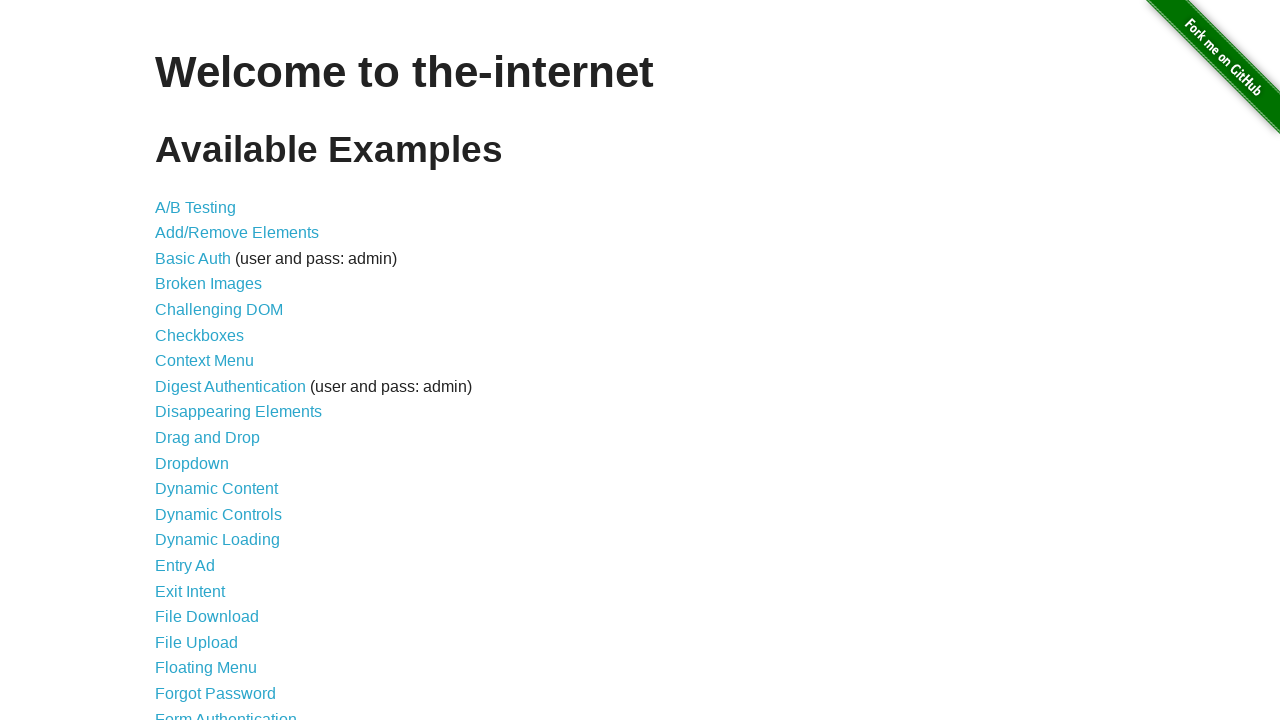

Clicked Infinite Scroll link at (201, 360) on internal:role=link[name="Infinite Scroll"i]
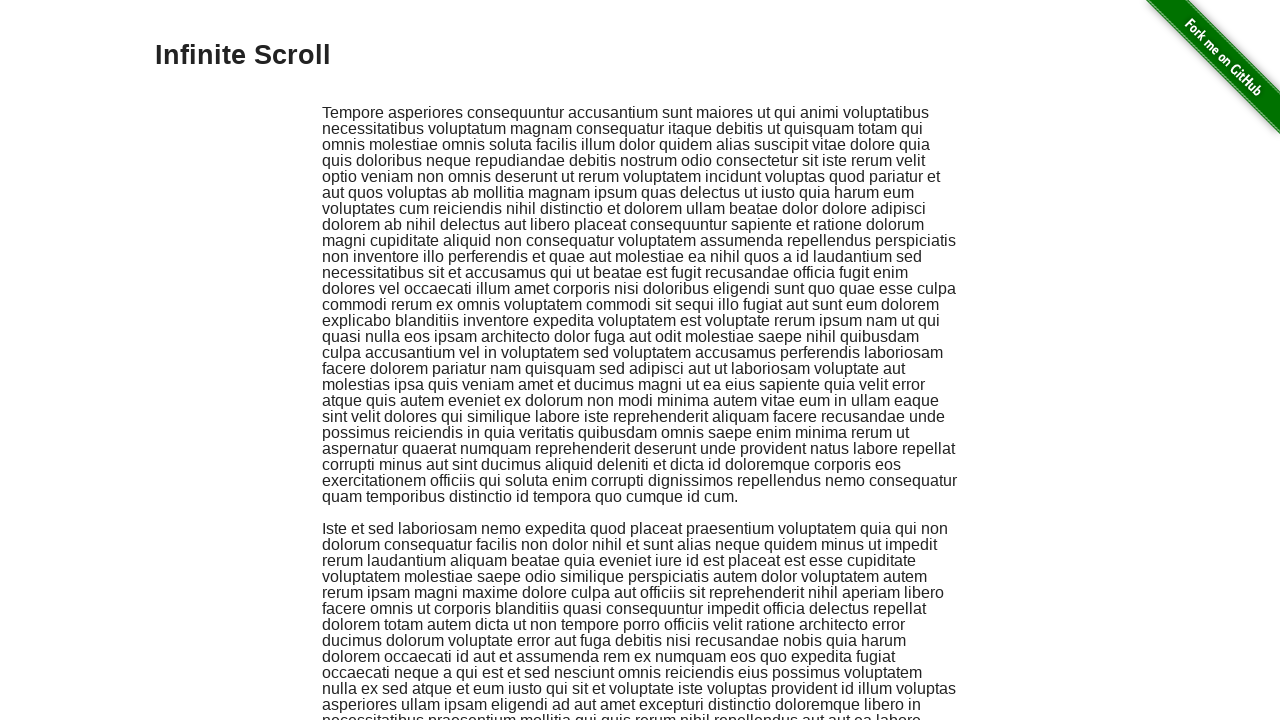

Page load state completed
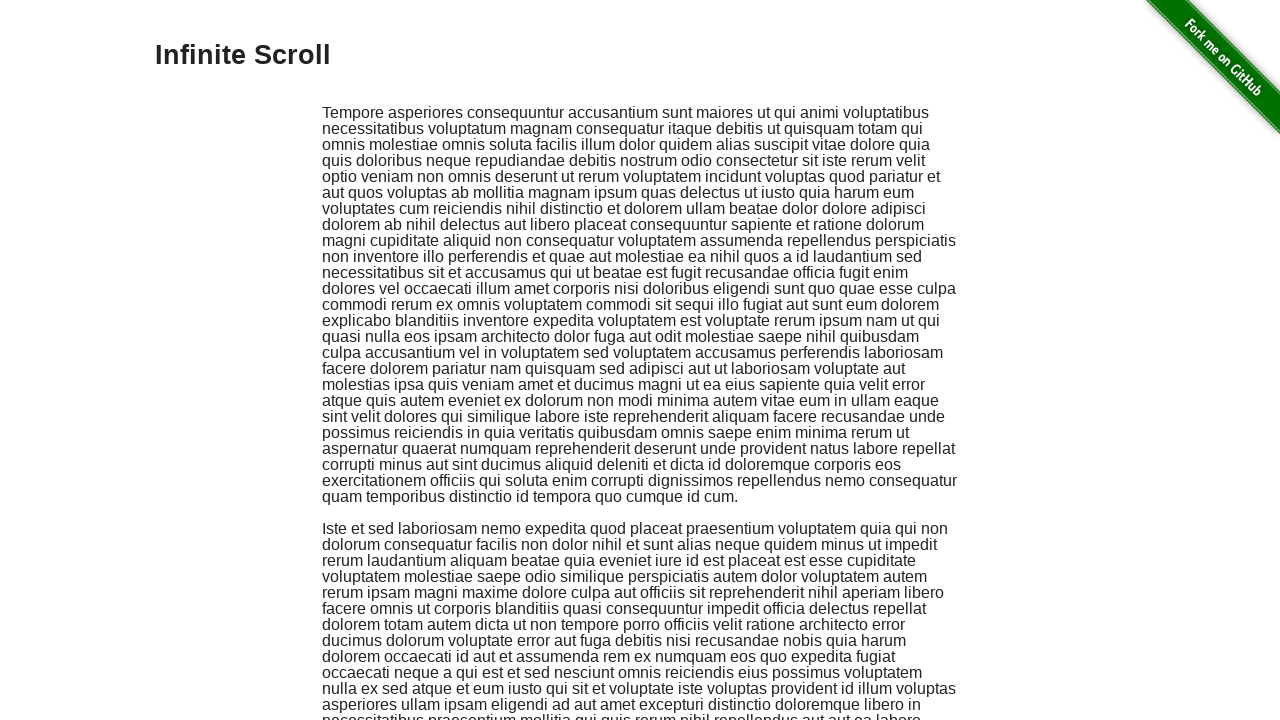

Infinite Scroll title selector found
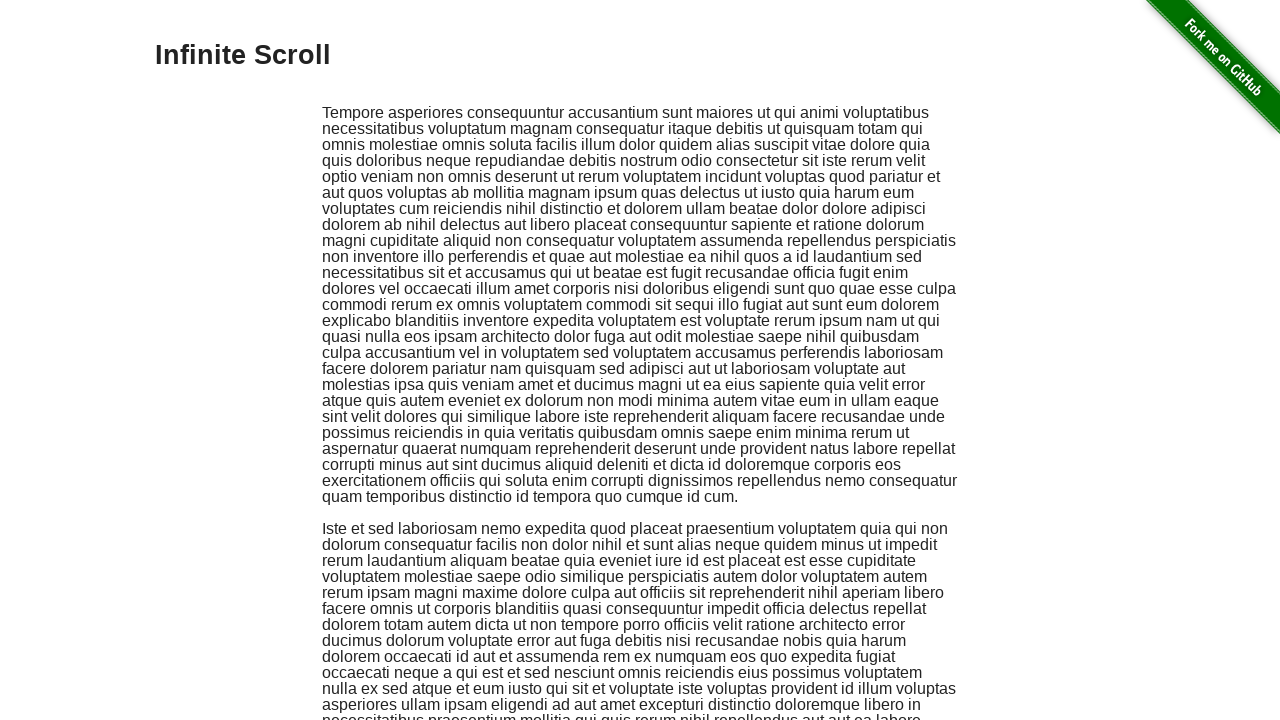

Hovered over Infinite Scroll title to focus at (640, 56) on xpath=//h3[text()='Infinite Scroll']
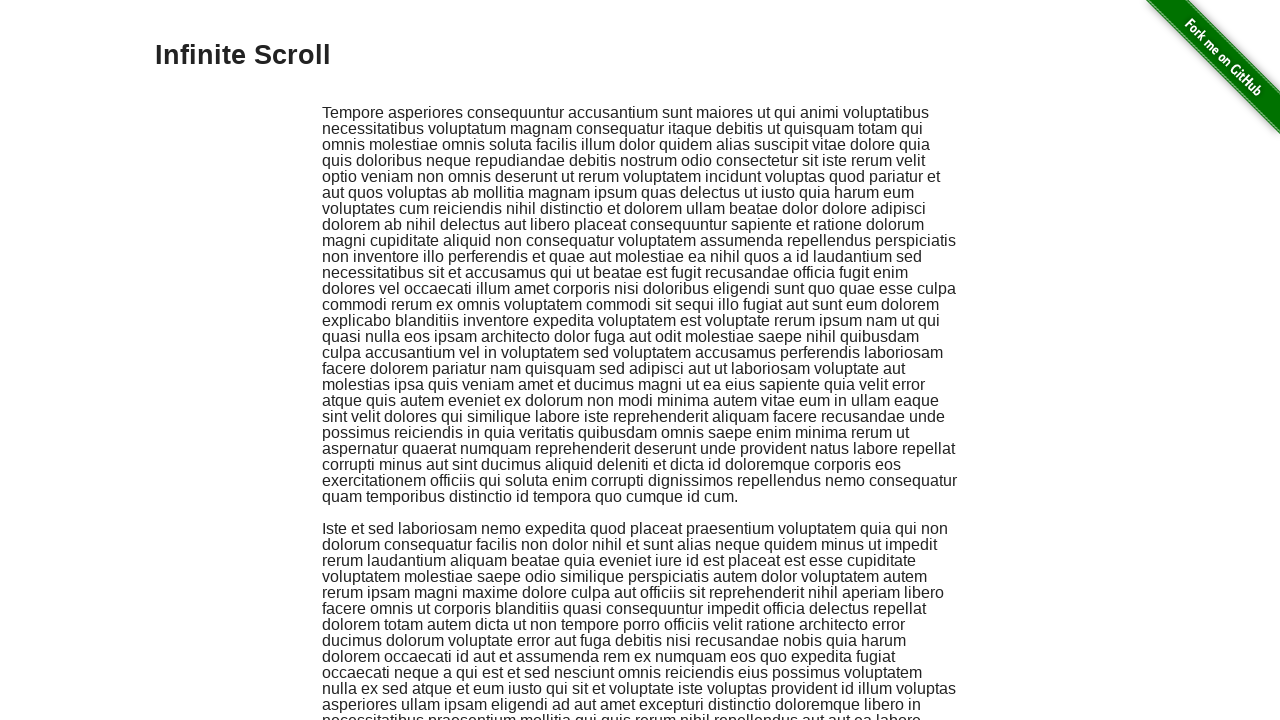

Scrolled to page footer if needed
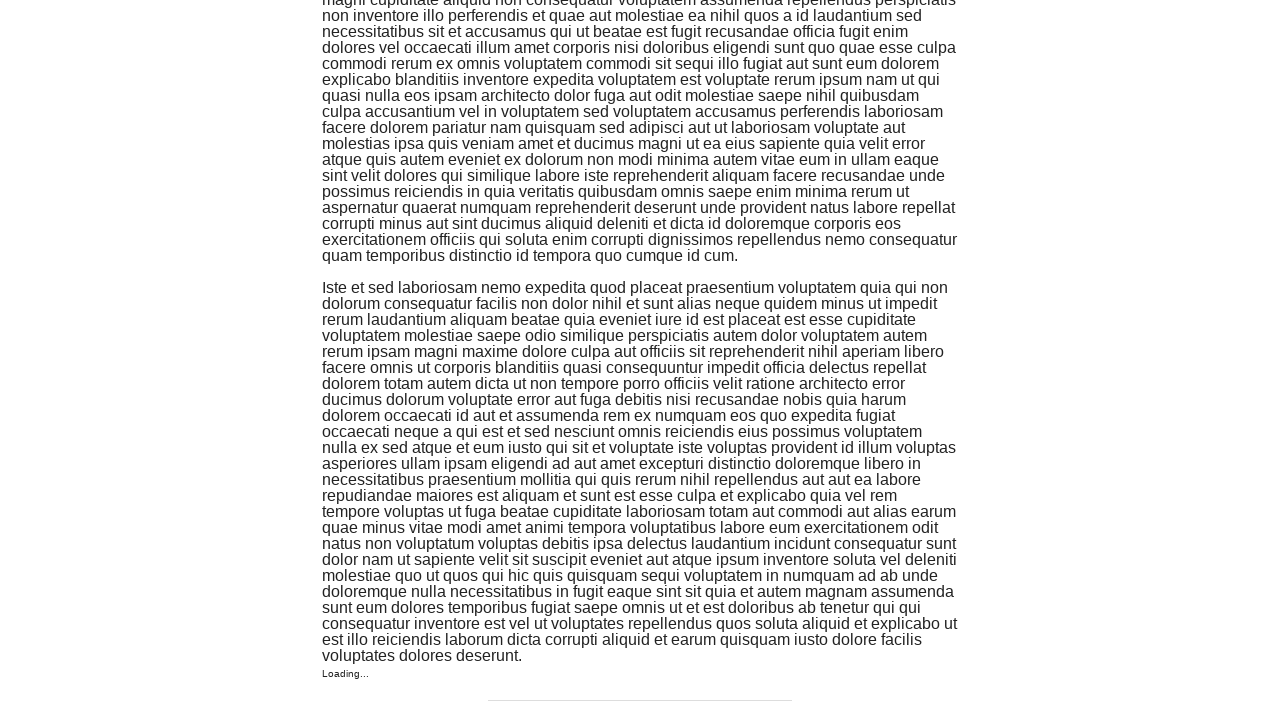

Waited 1 second for new content to load
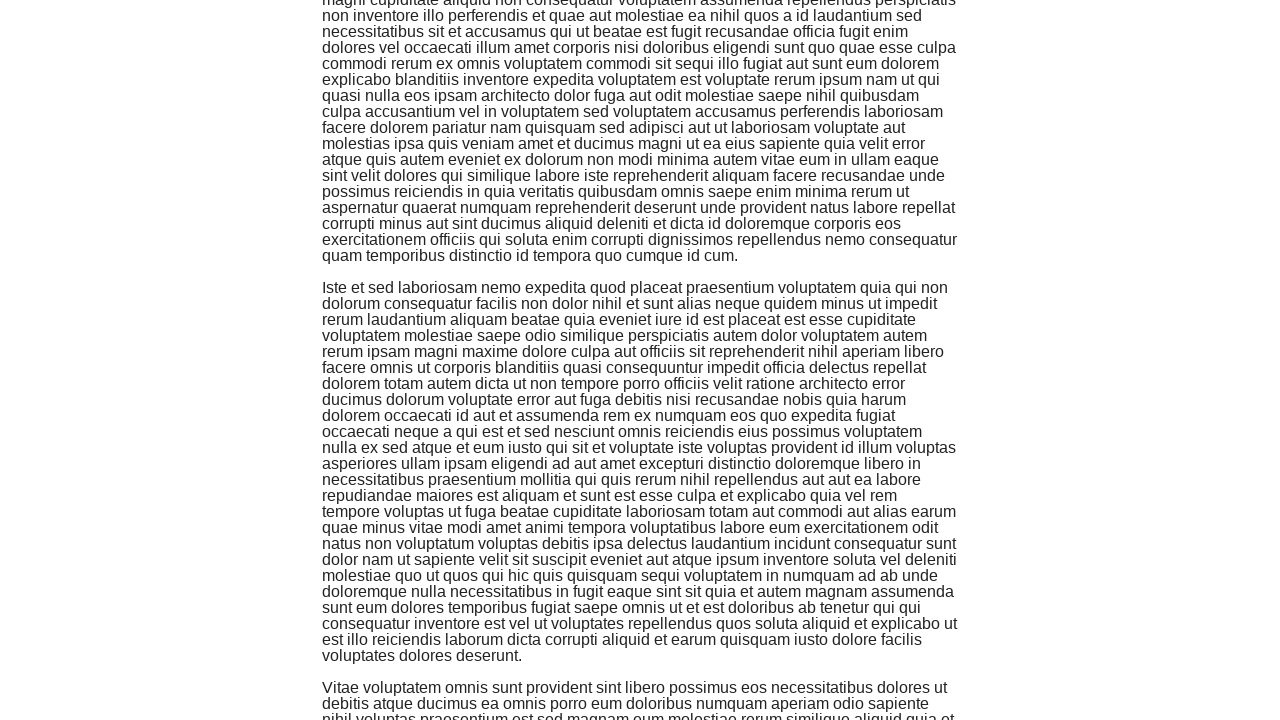

Scrolled to page footer if needed
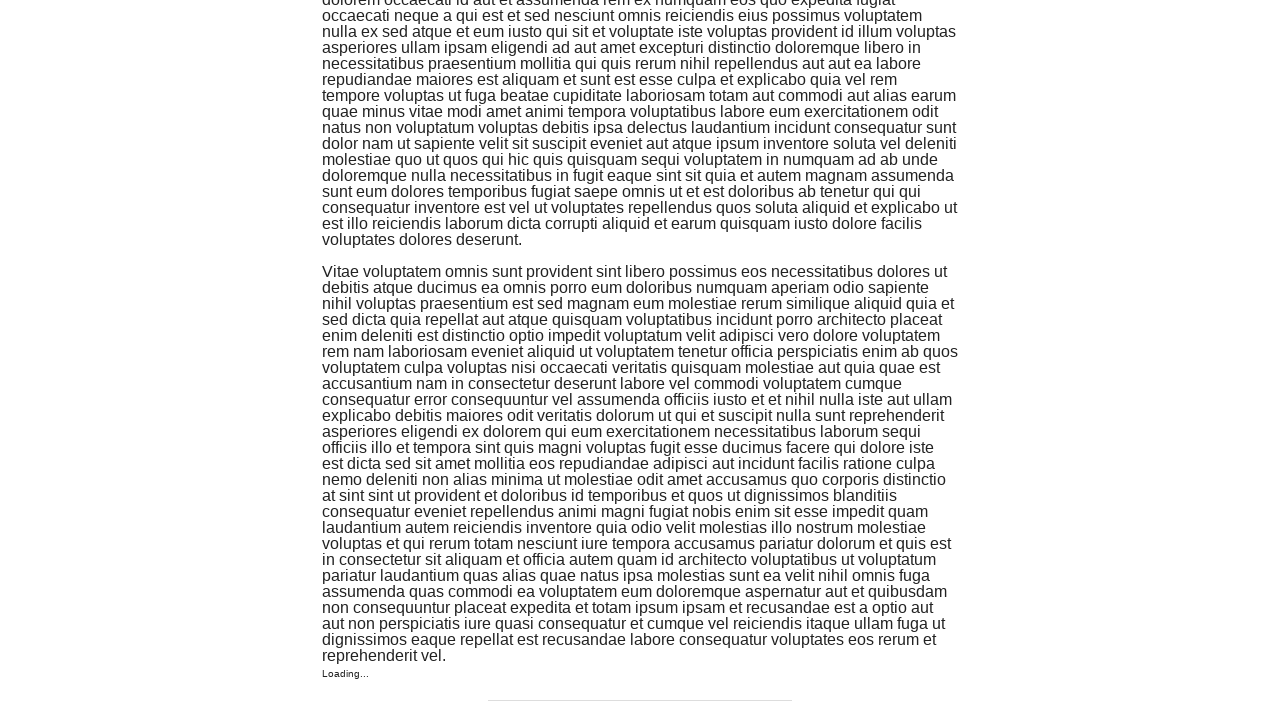

Waited 1 second for new content to load
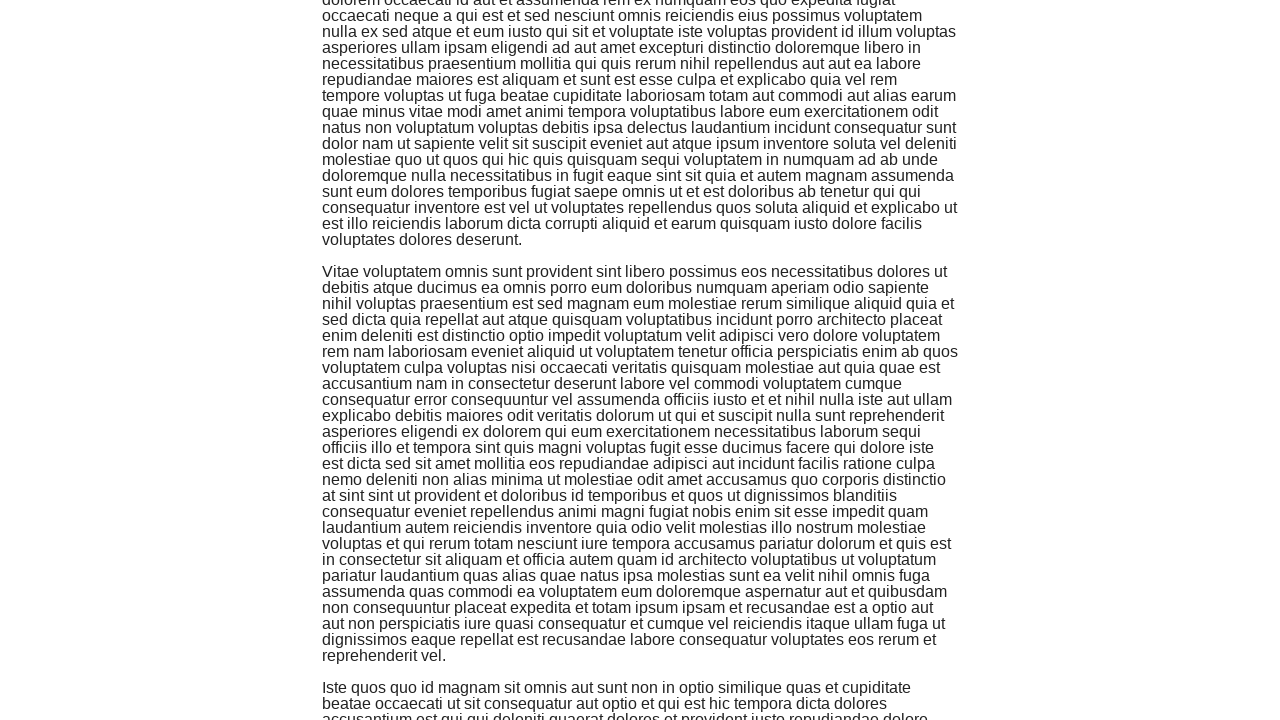

Scrolled to page footer if needed
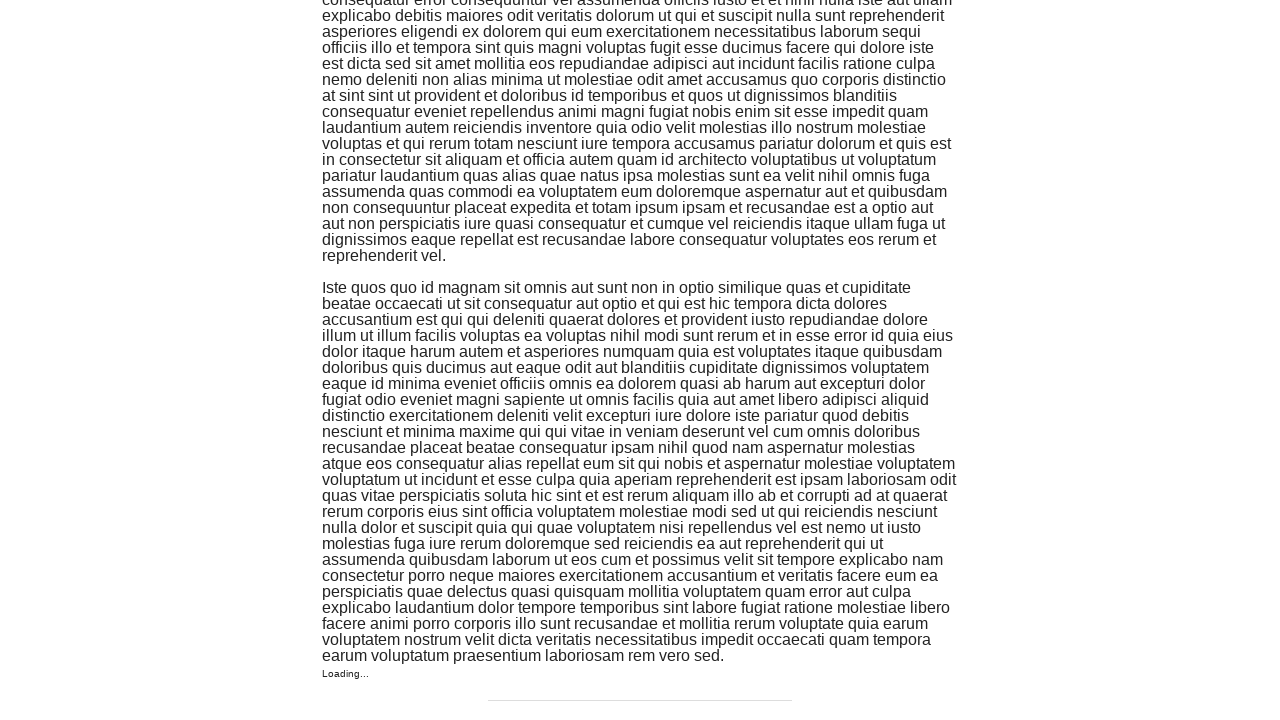

Waited 1 second for new content to load
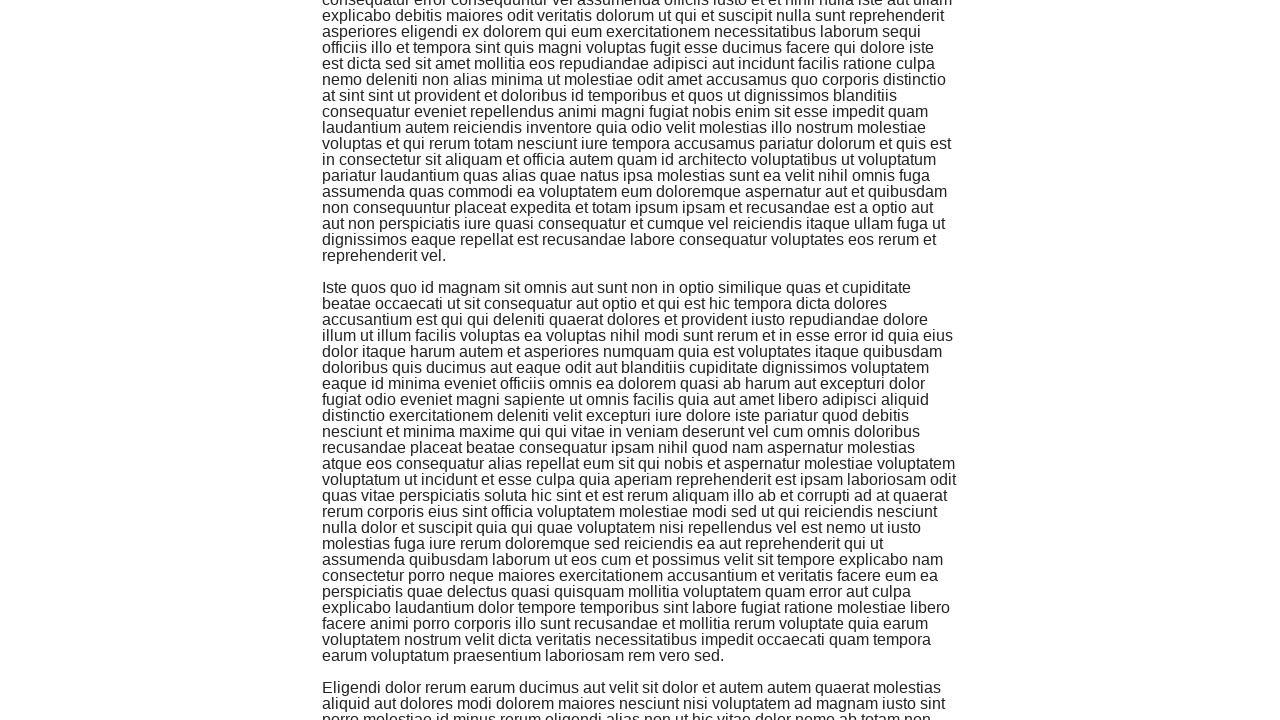

Scrolled to page footer if needed
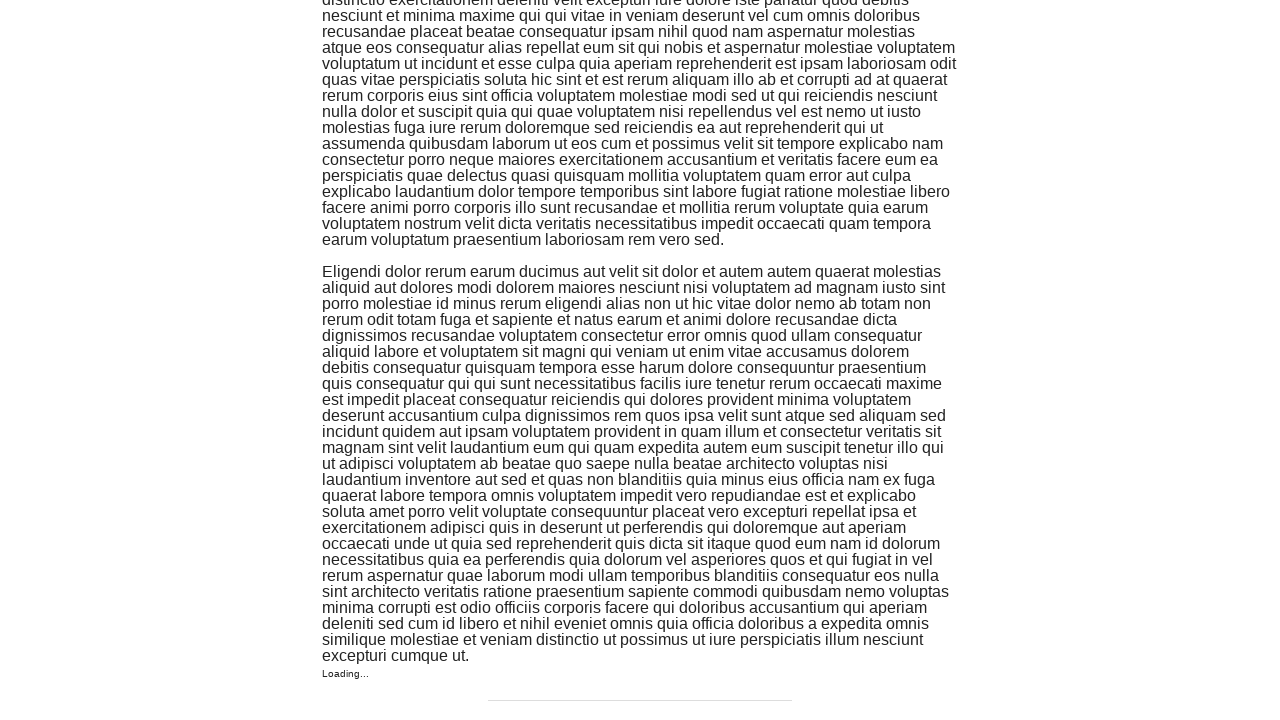

Waited 1 second for new content to load
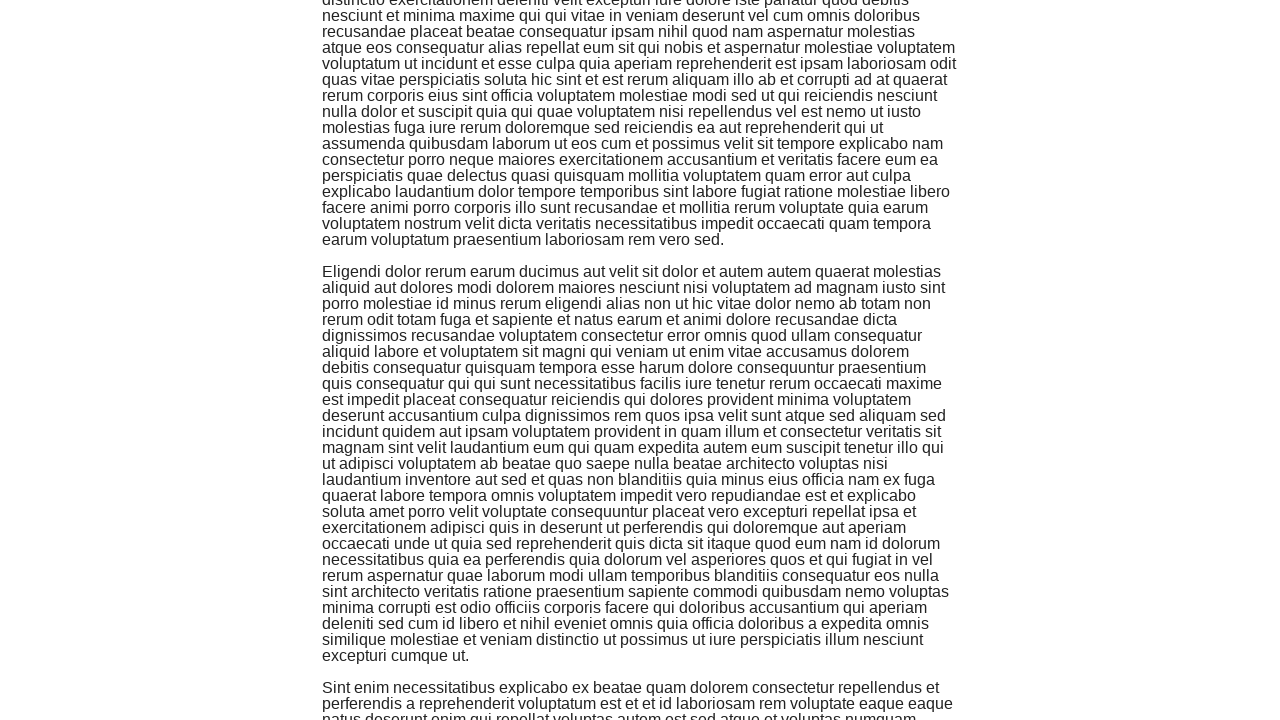

Scrolled to page footer if needed
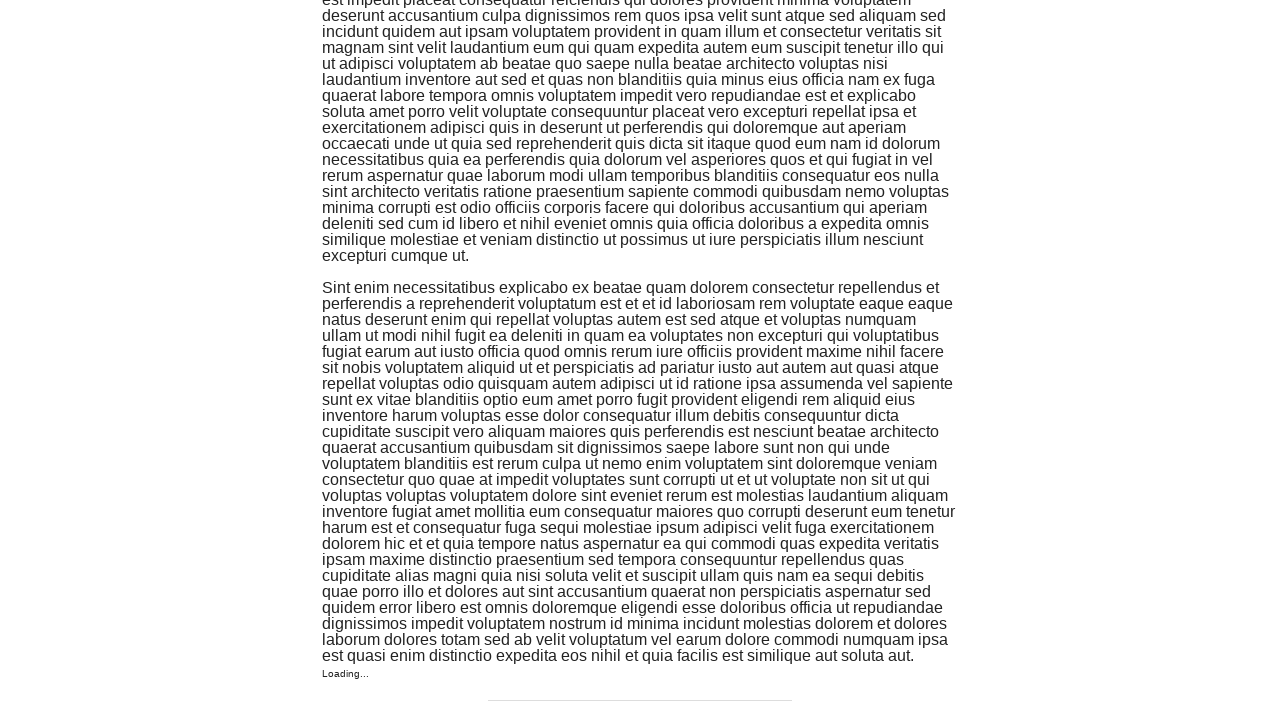

Waited 1 second for new content to load
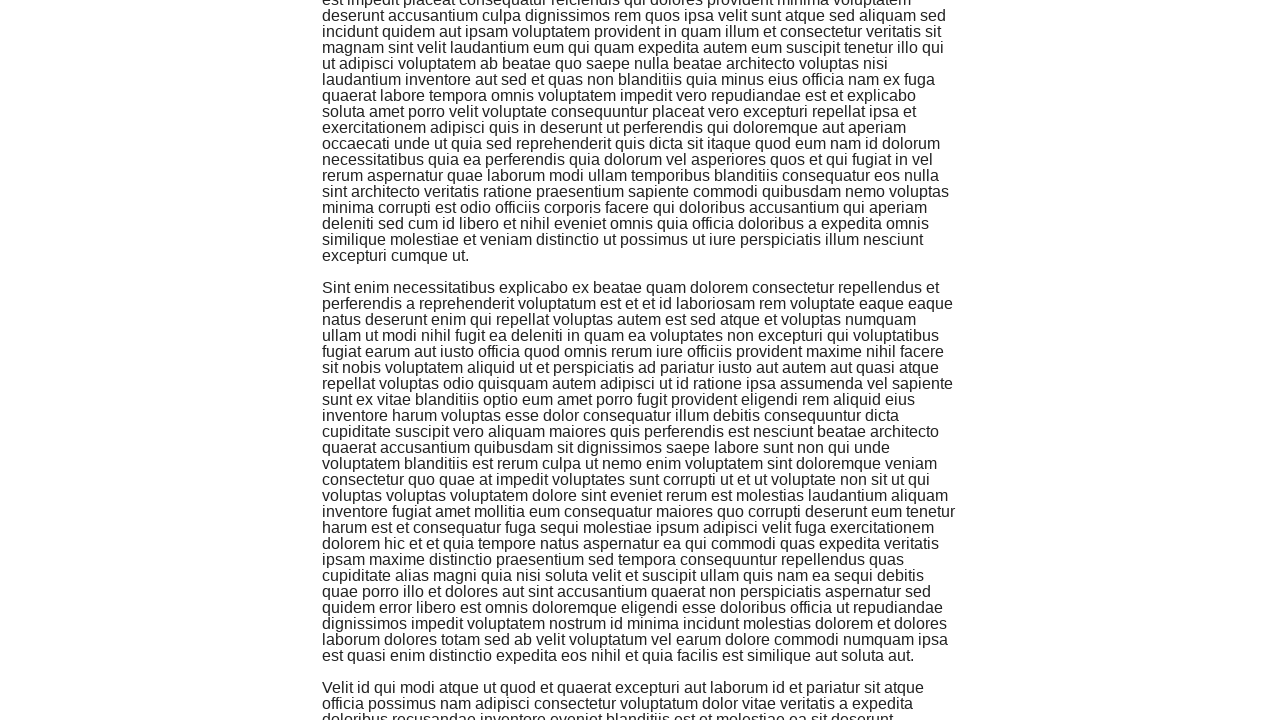

Scrolled to page footer if needed
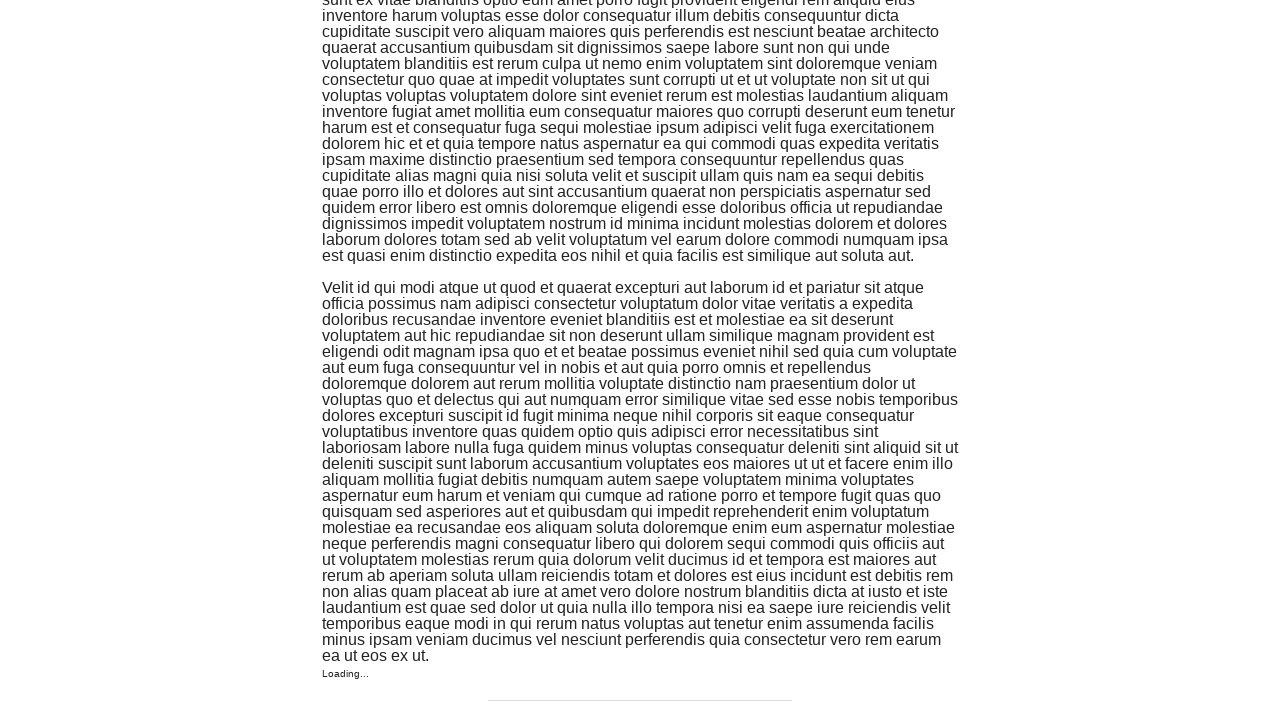

Waited 1 second for new content to load
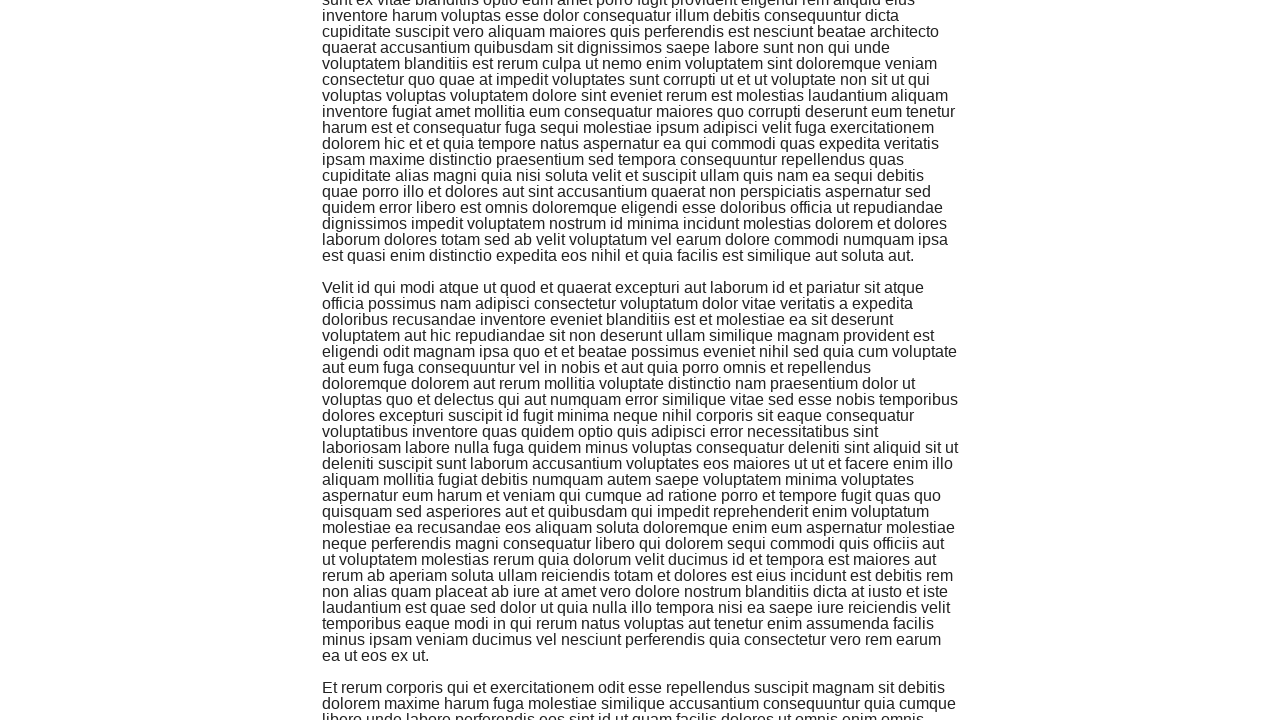

Scrolled to page footer if needed
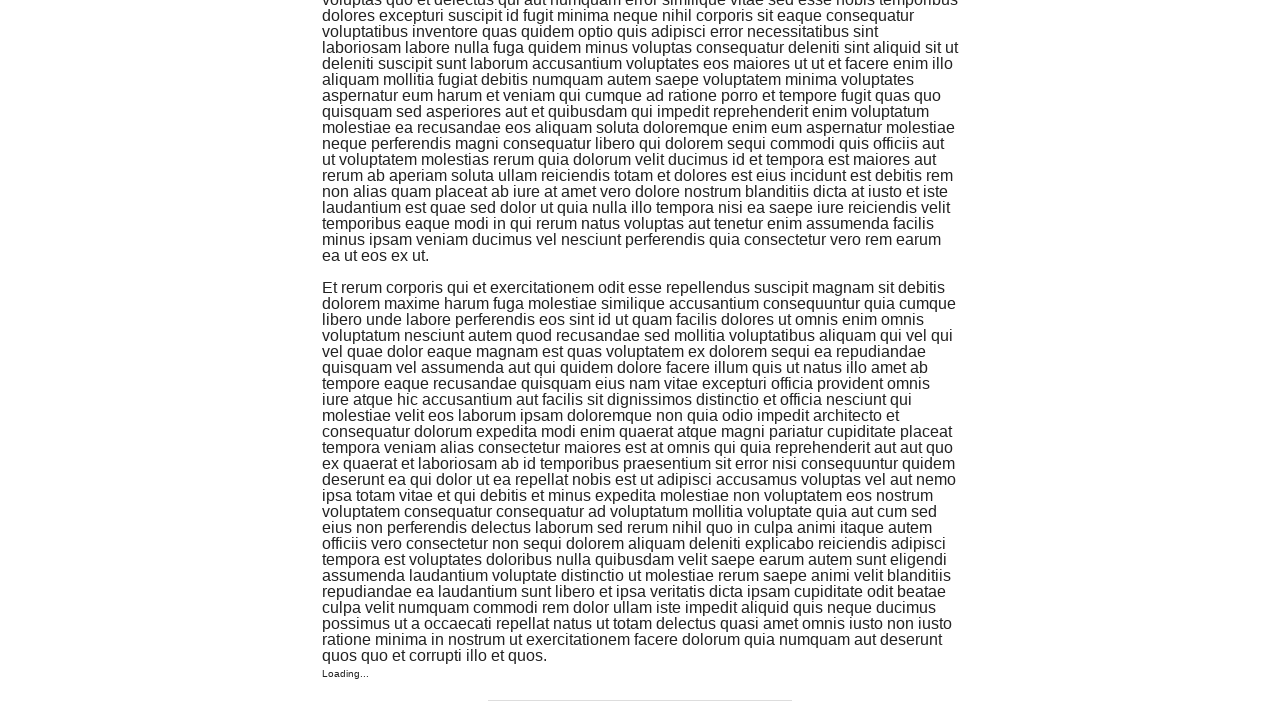

Waited 1 second for new content to load
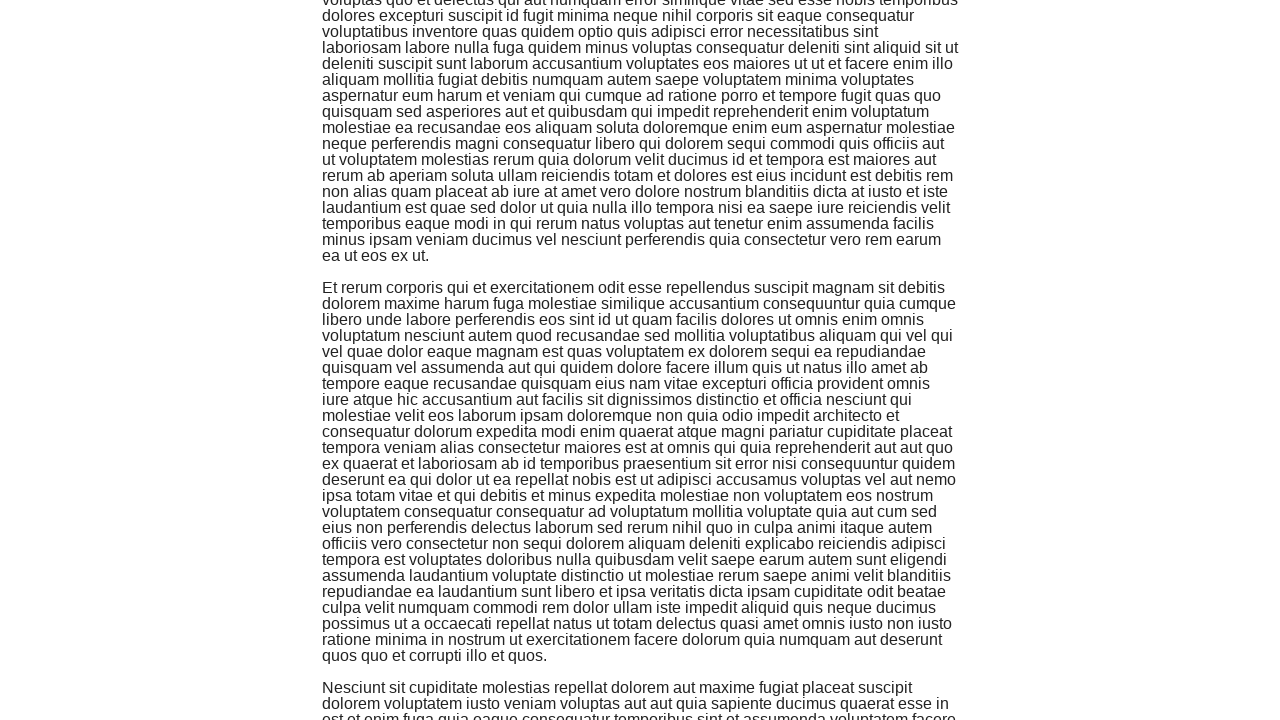

Scrolled to page footer if needed
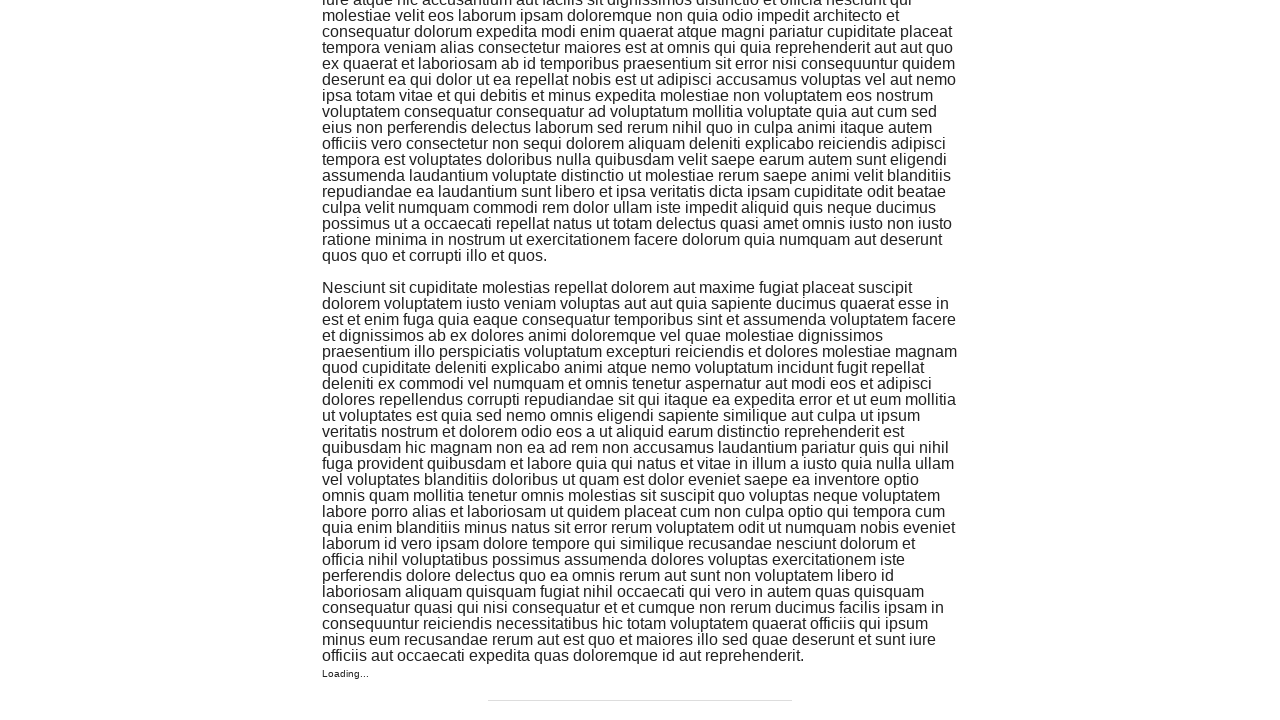

Waited 1 second for new content to load
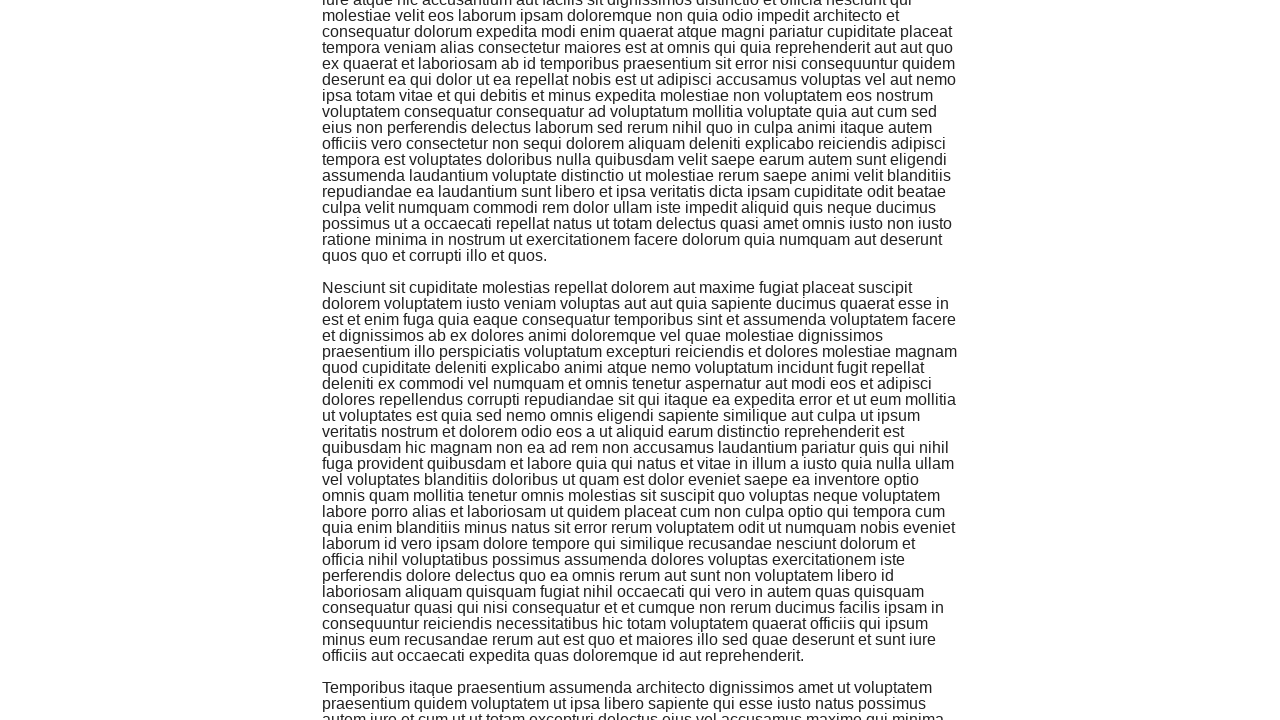

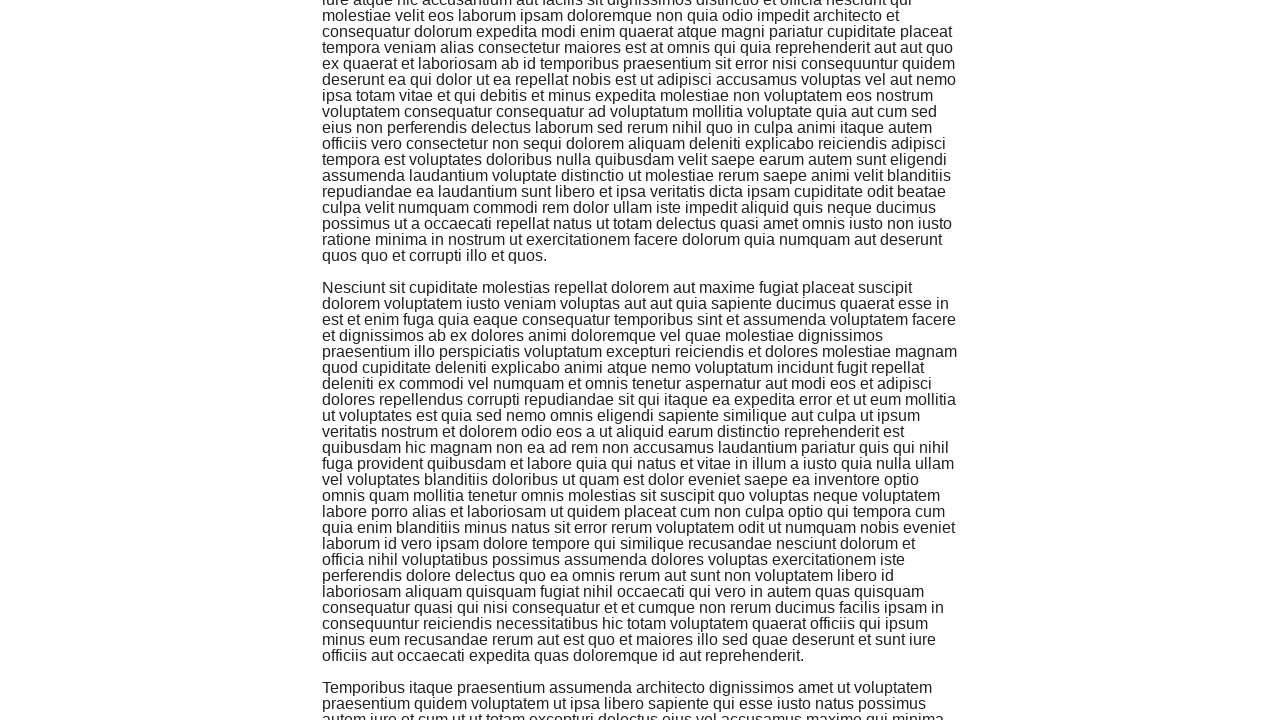